Tests jQuery UI slider functionality by dragging the slider handle to different positions within an iframe

Starting URL: https://jqueryui.com/slider/

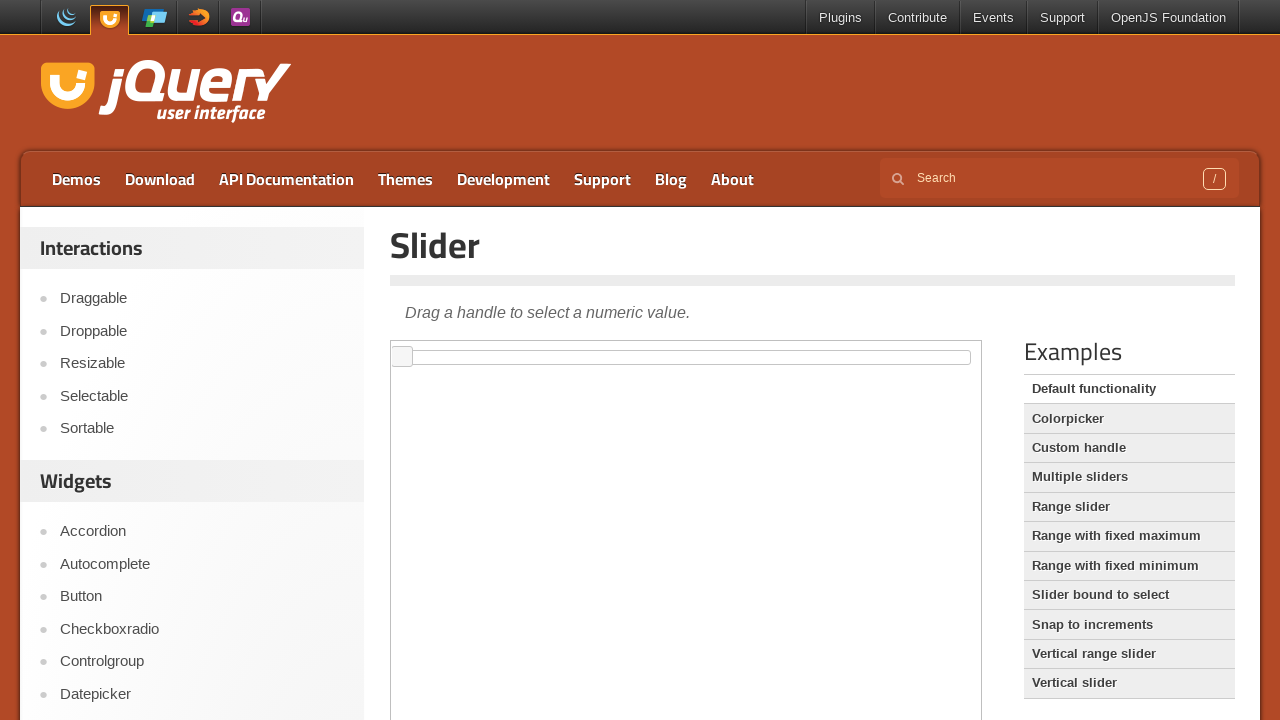

Right-clicked on page body to demonstrate context menu at (640, 360) on body
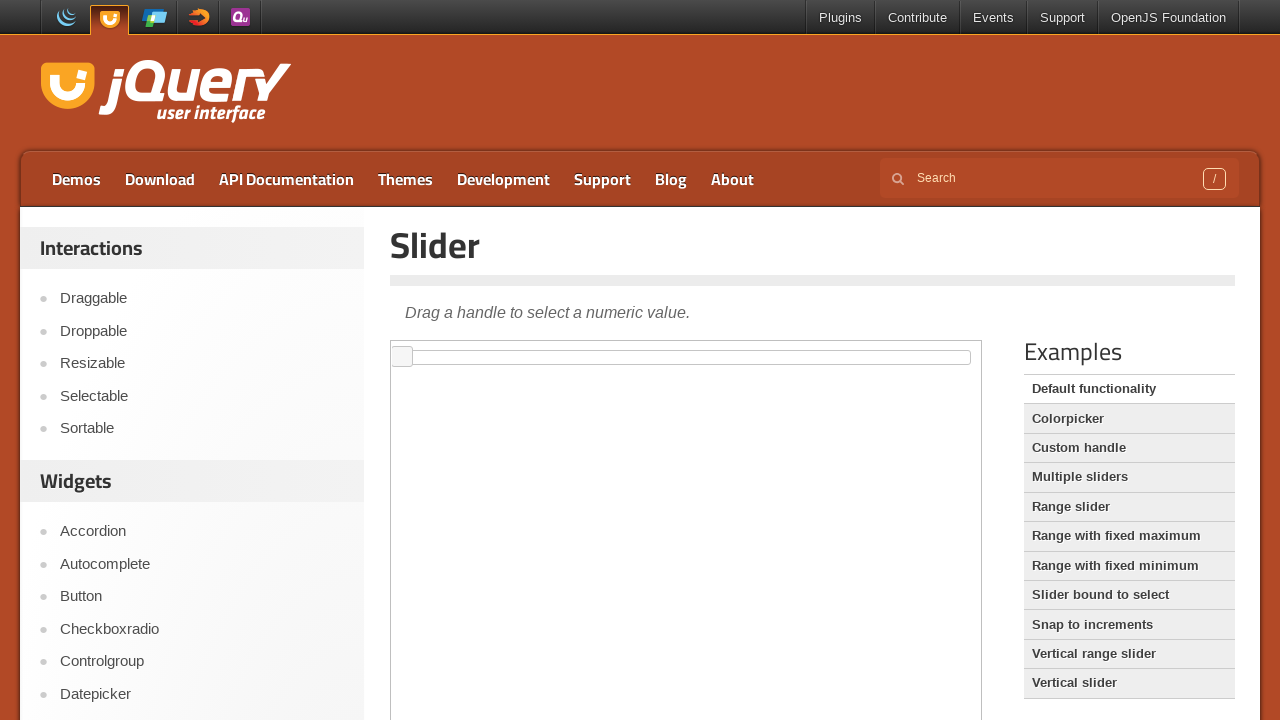

Located jQuery UI slider iframe
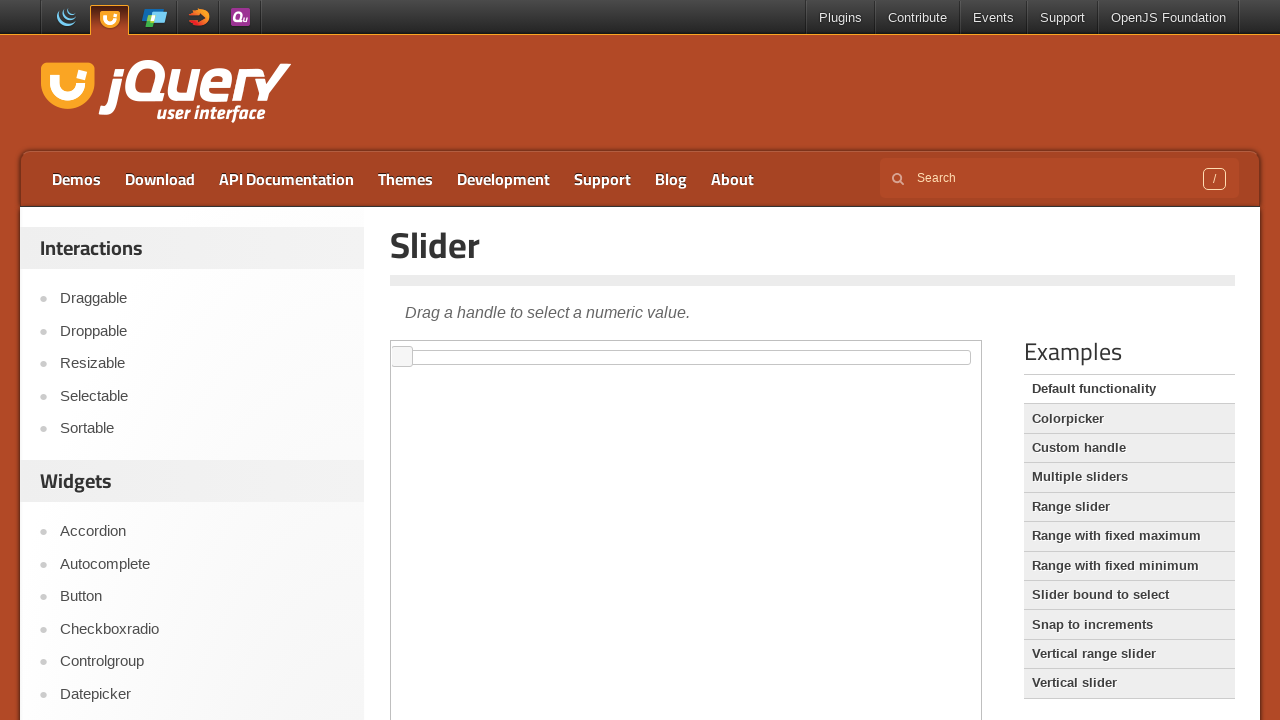

Located slider handle element within iframe
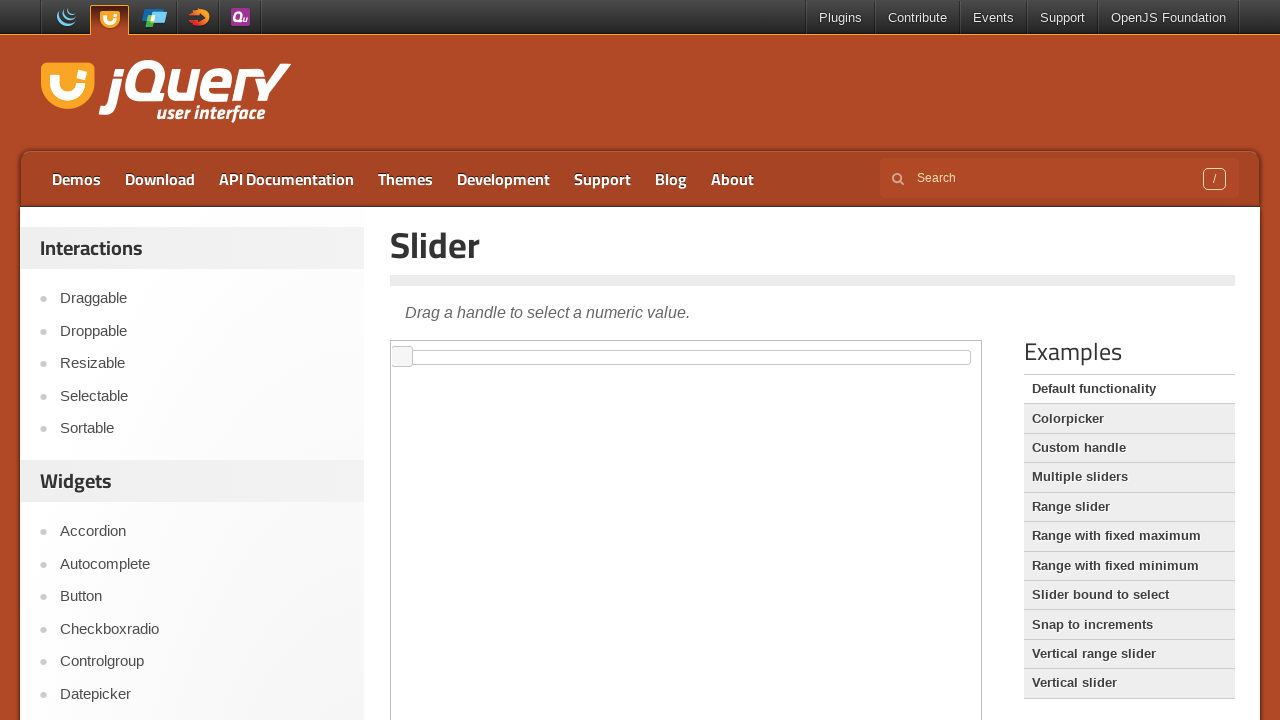

Retrieved bounding box coordinates of slider handle
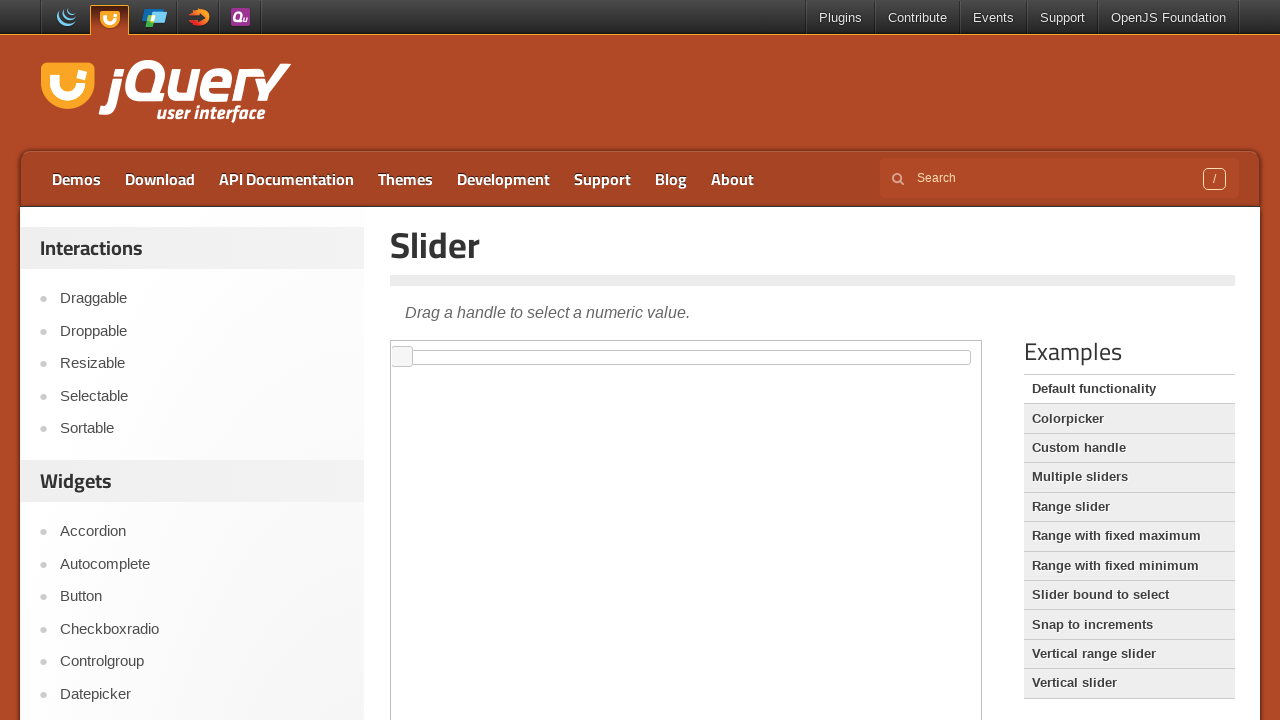

Moved mouse to center of slider handle at (402, 357)
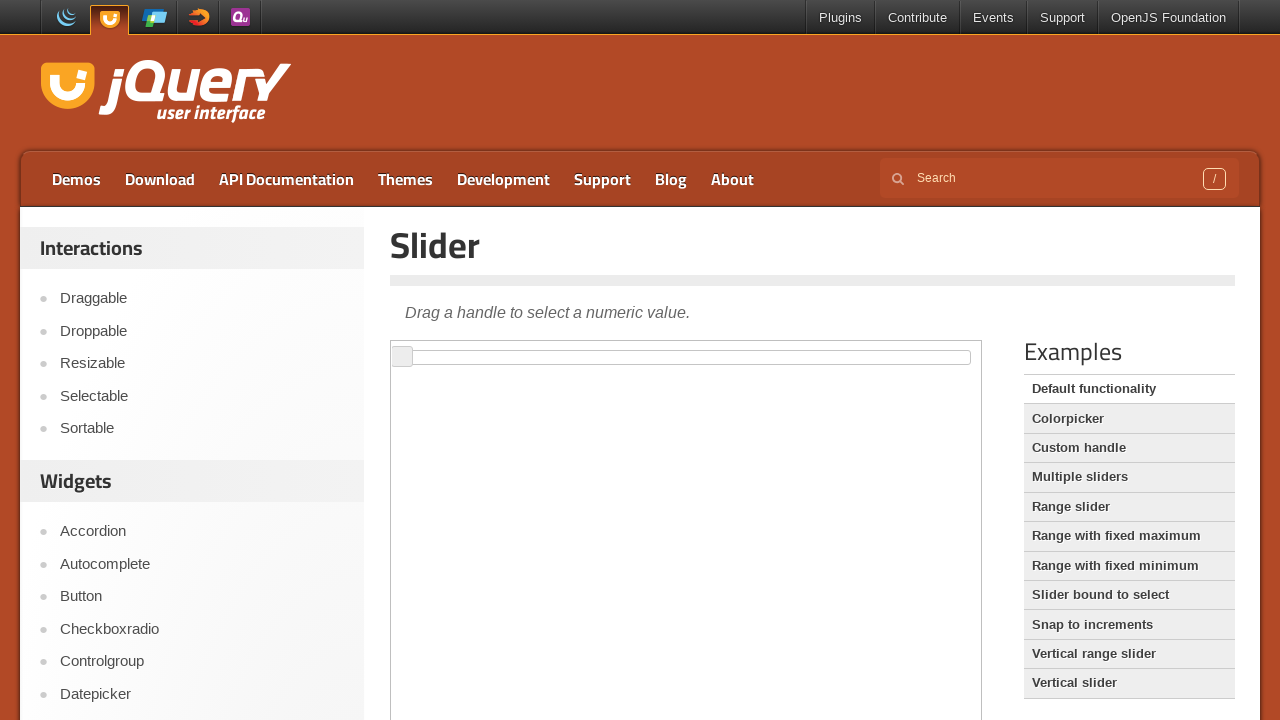

Pressed mouse button down on slider handle at (402, 357)
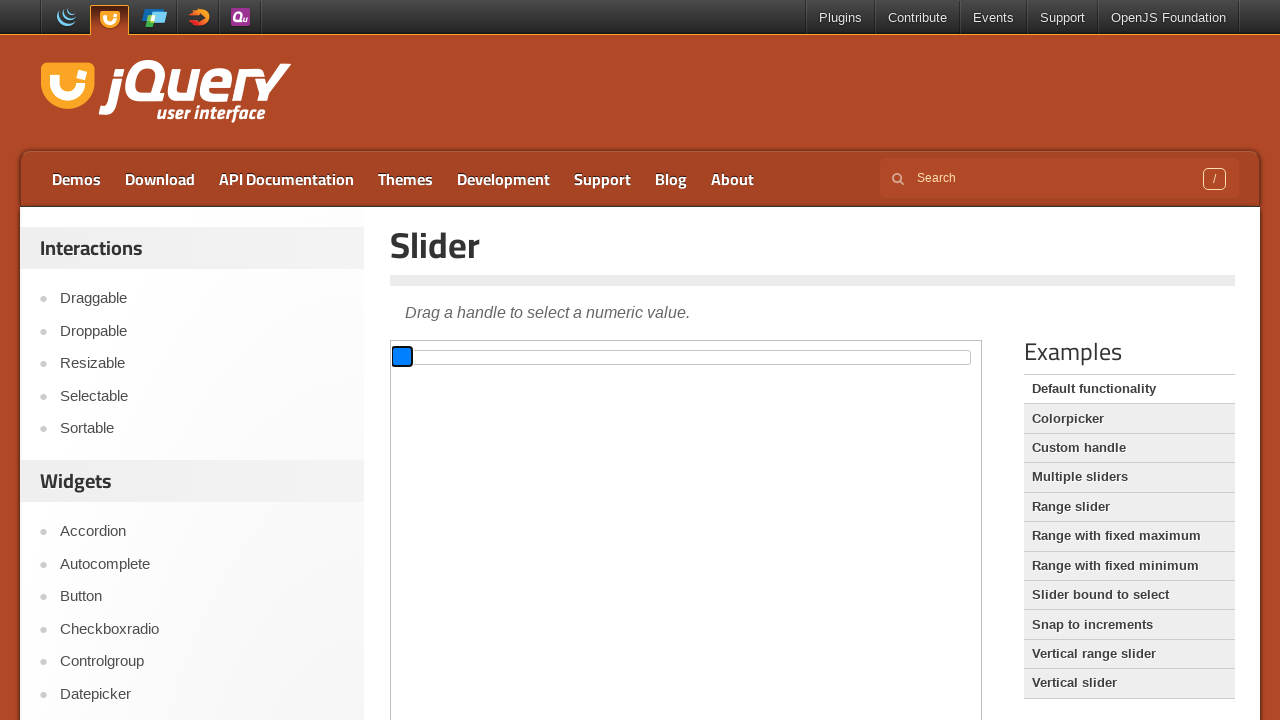

Dragged slider handle 500 pixels to the right at (902, 357)
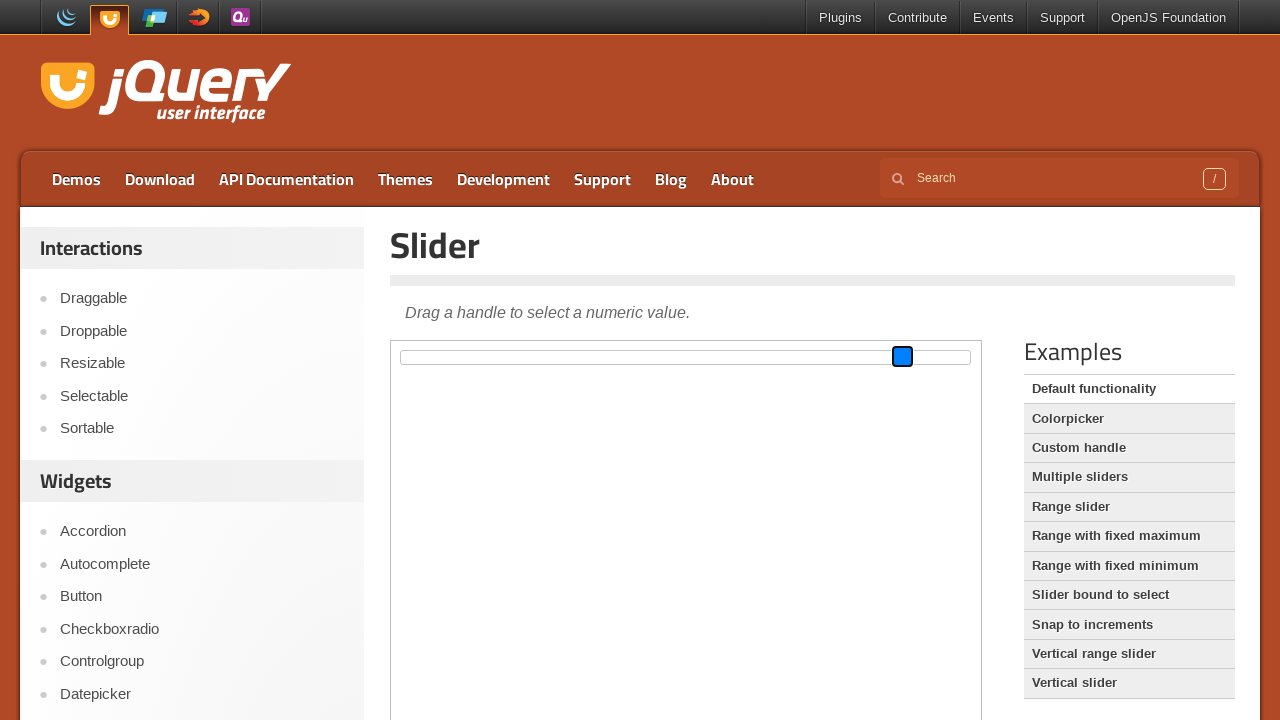

Released mouse button after dragging right at (902, 357)
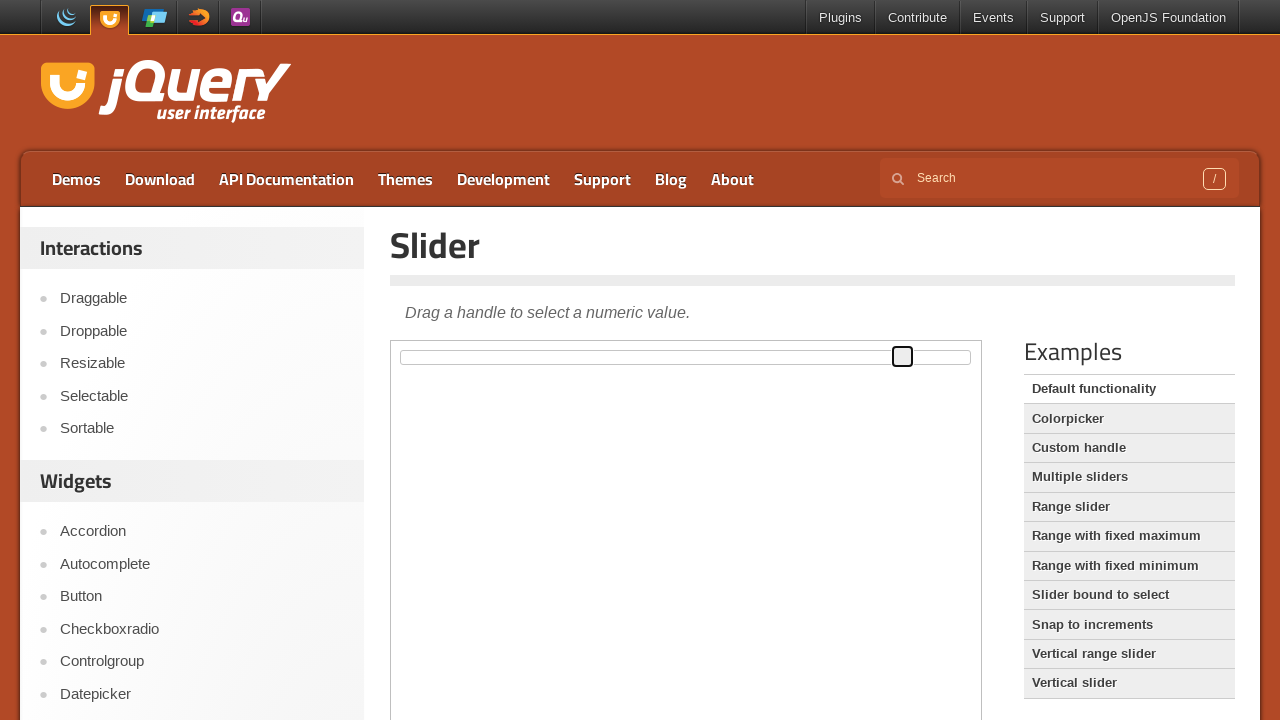

Waited 2 seconds for slider animation to complete
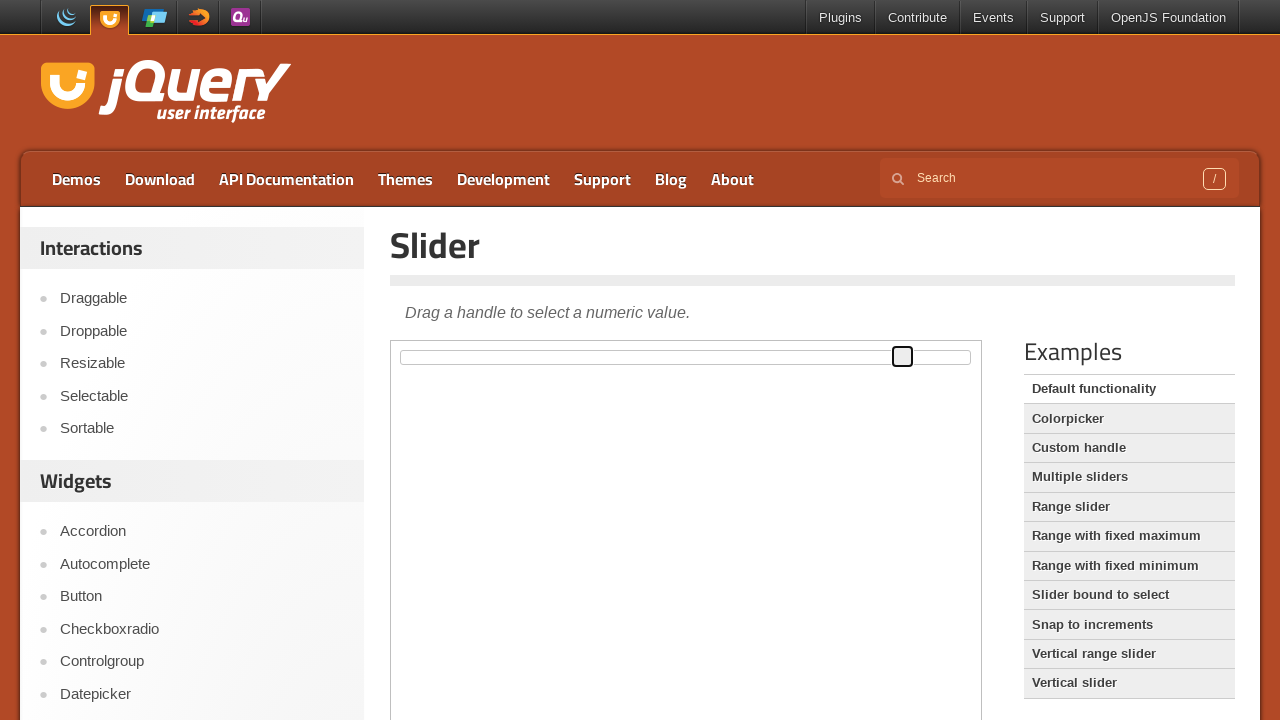

Retrieved updated bounding box of slider handle after rightward drag
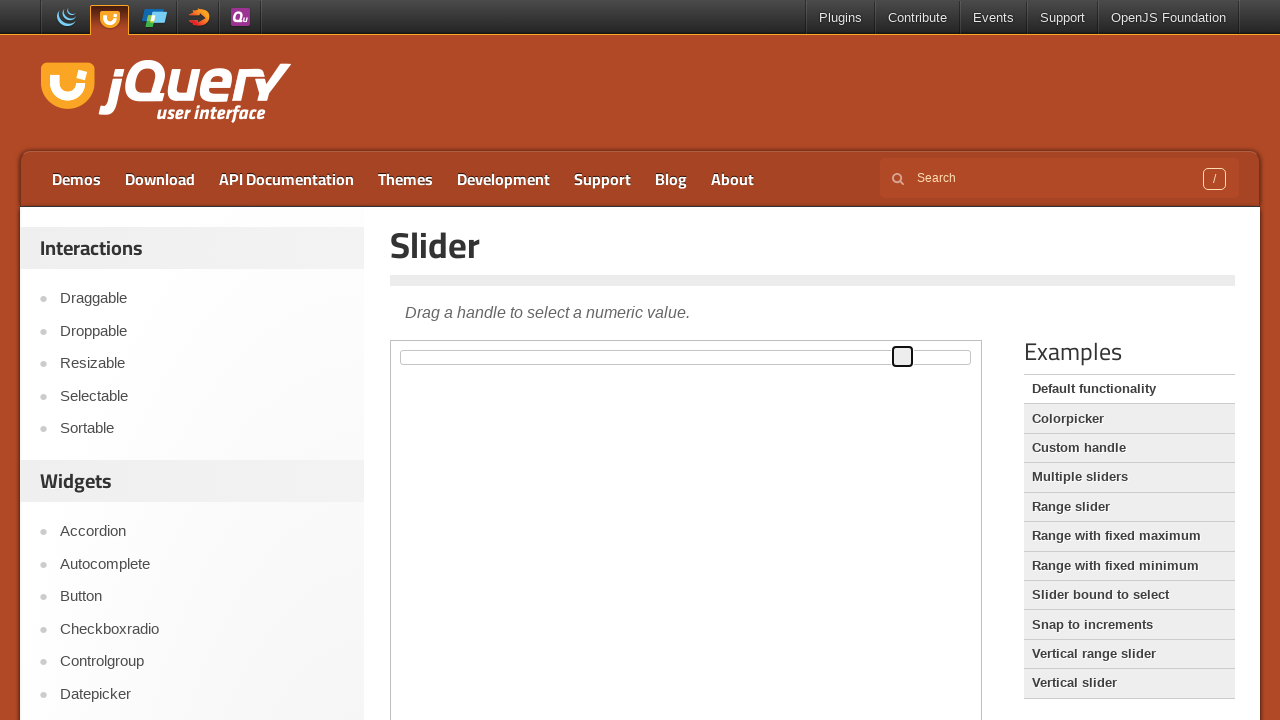

Moved mouse to center of slider handle at new position at (903, 357)
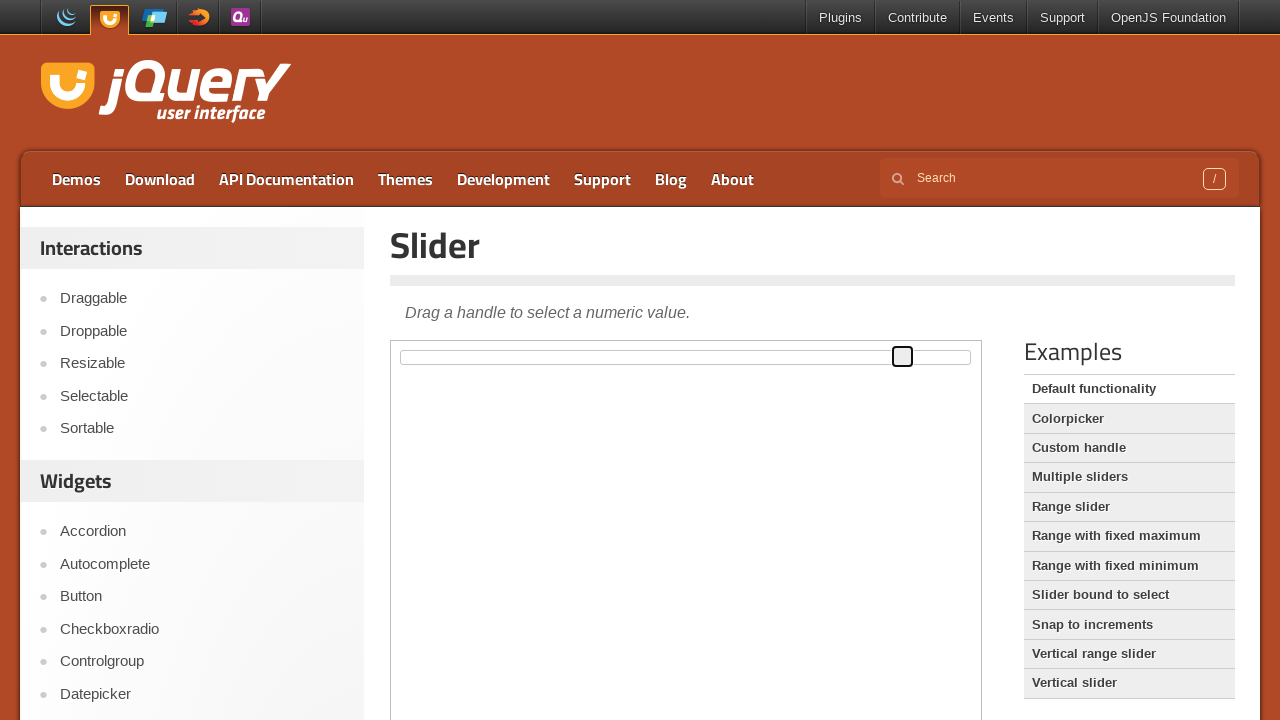

Pressed mouse button down on slider handle at (903, 357)
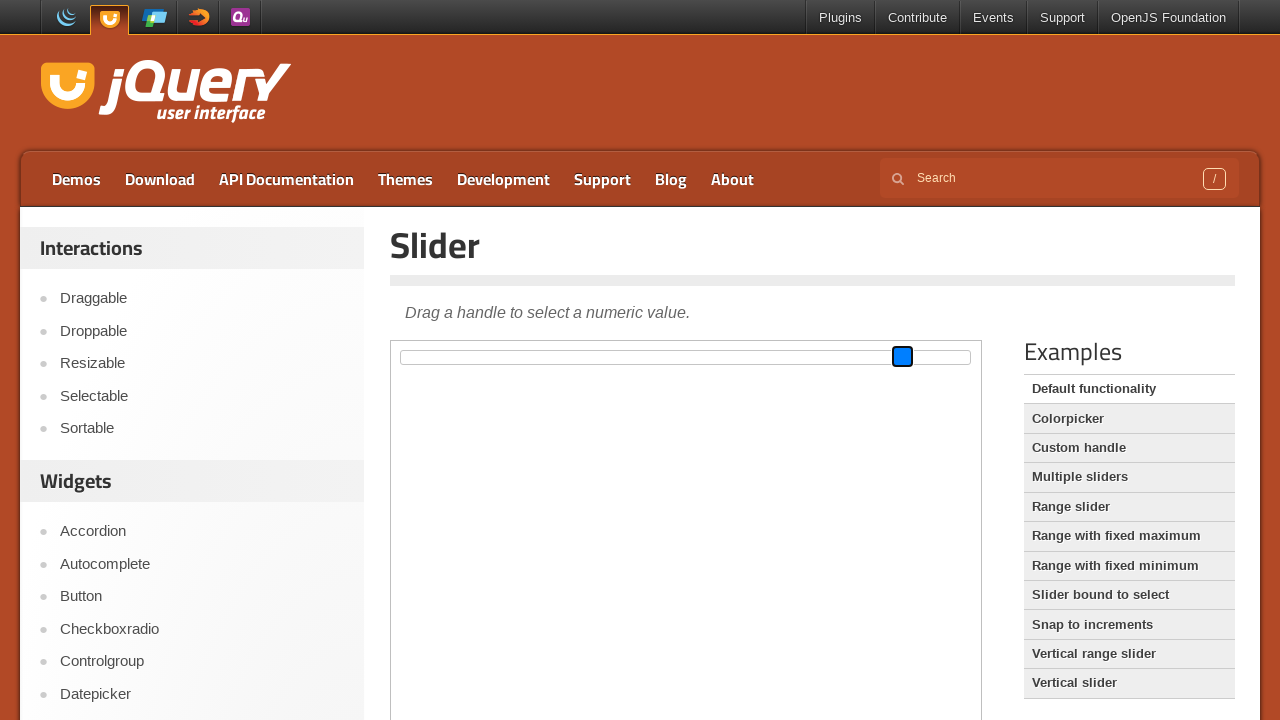

Dragged slider handle 300 pixels to the left at (603, 357)
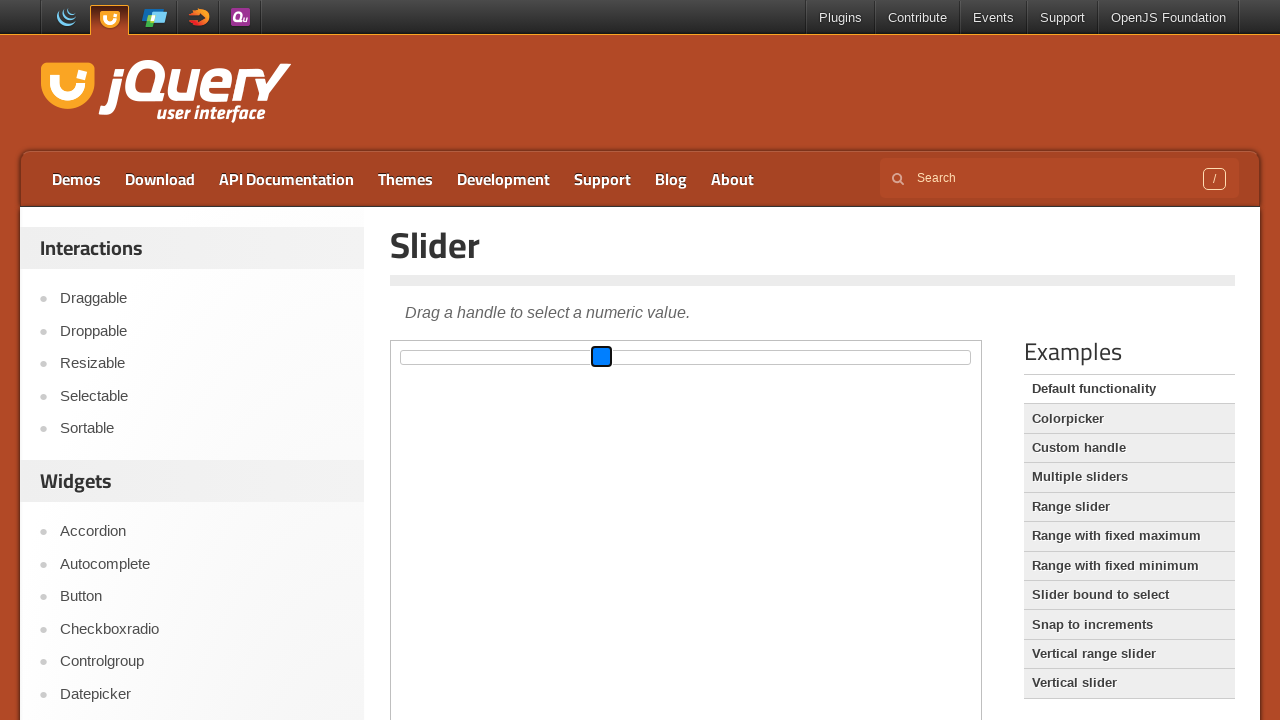

Released mouse button after dragging left at (603, 357)
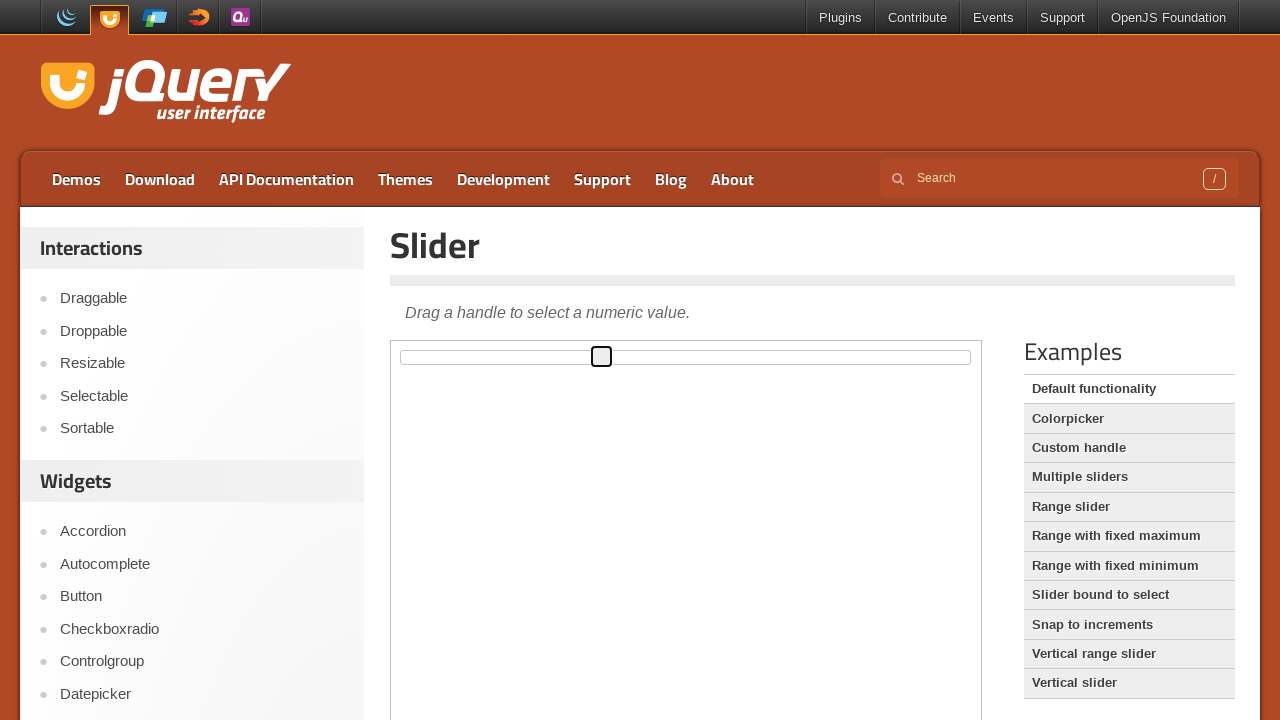

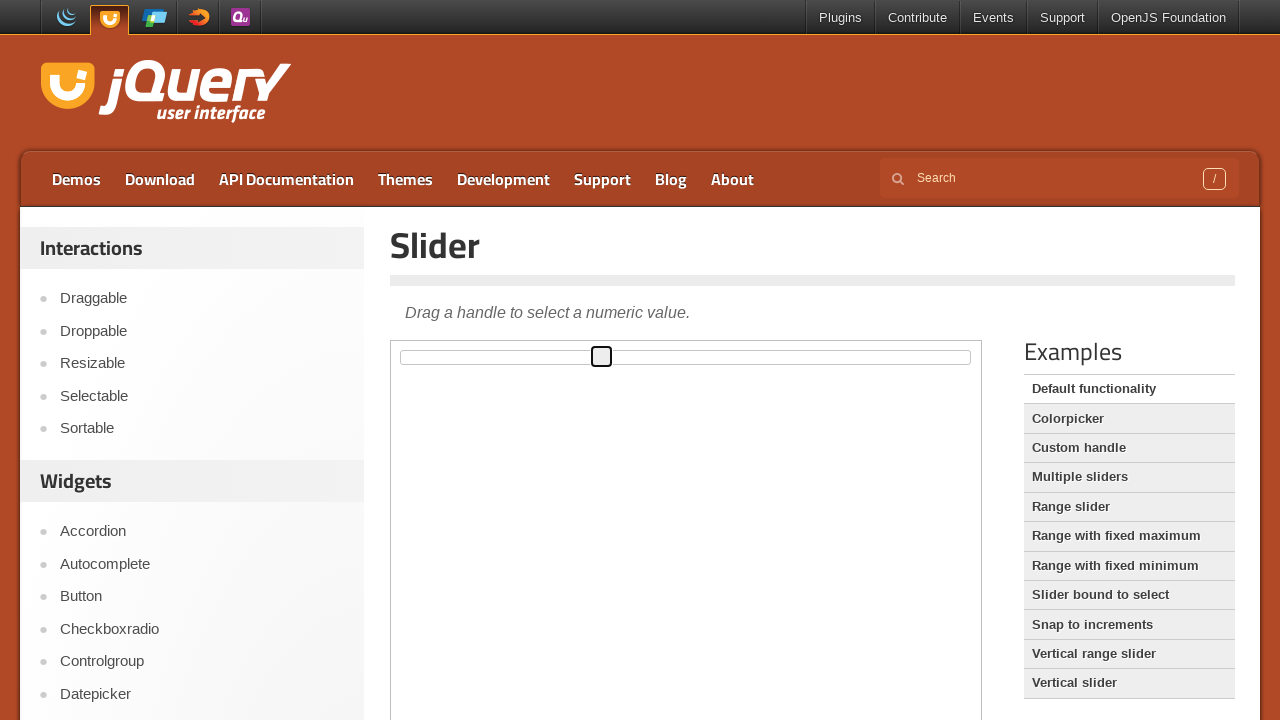